Opens the browser and navigates to the Trackon website

Starting URL: https://trackon.in/

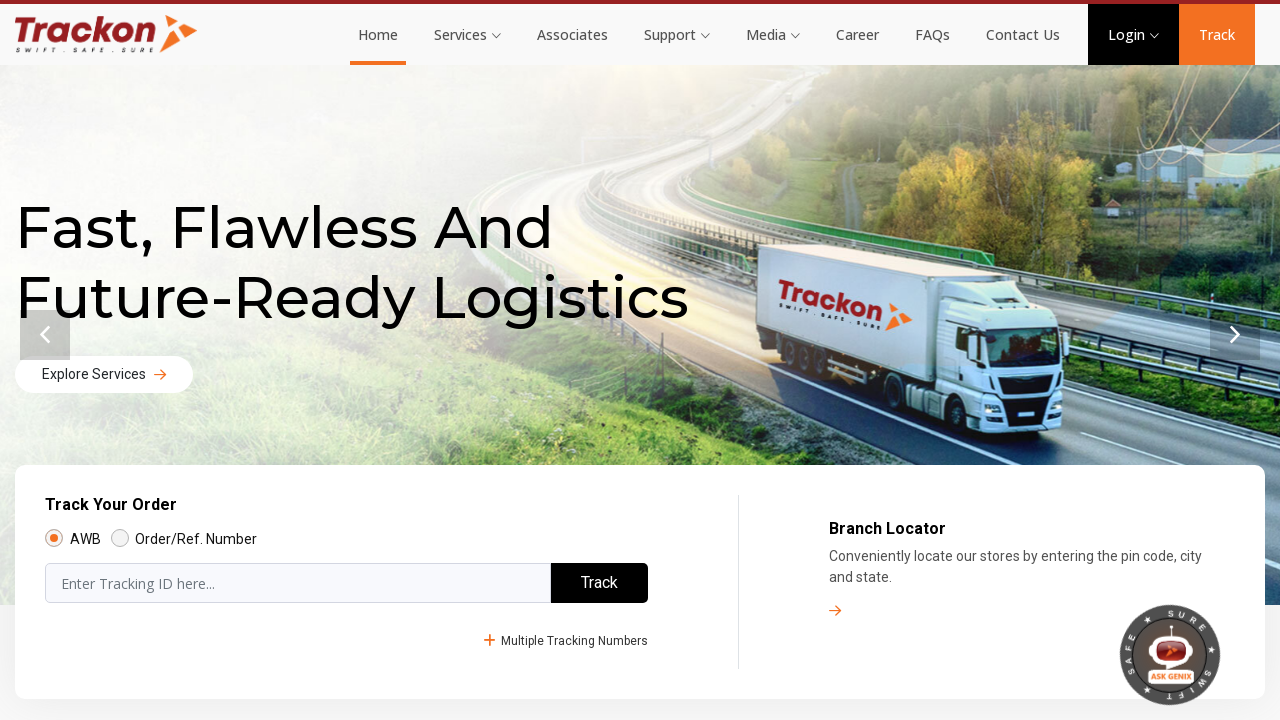

Opened browser and navigated to Trackon website at https://trackon.in/
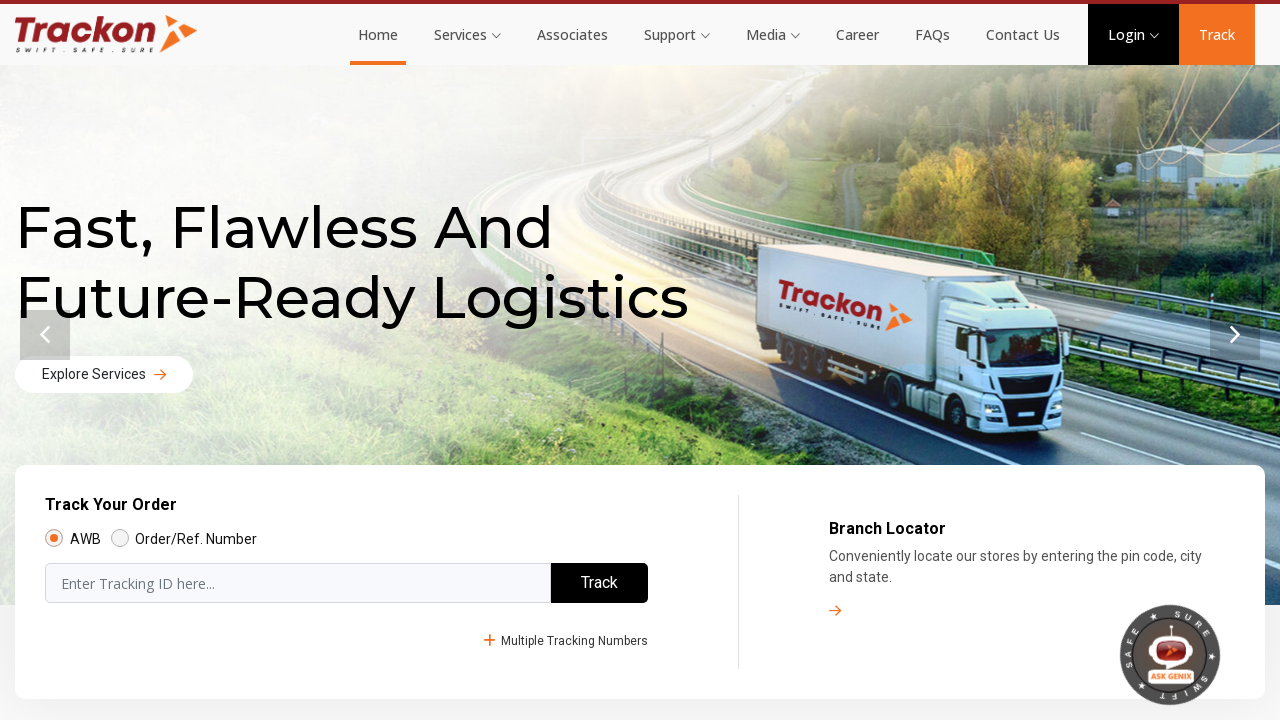

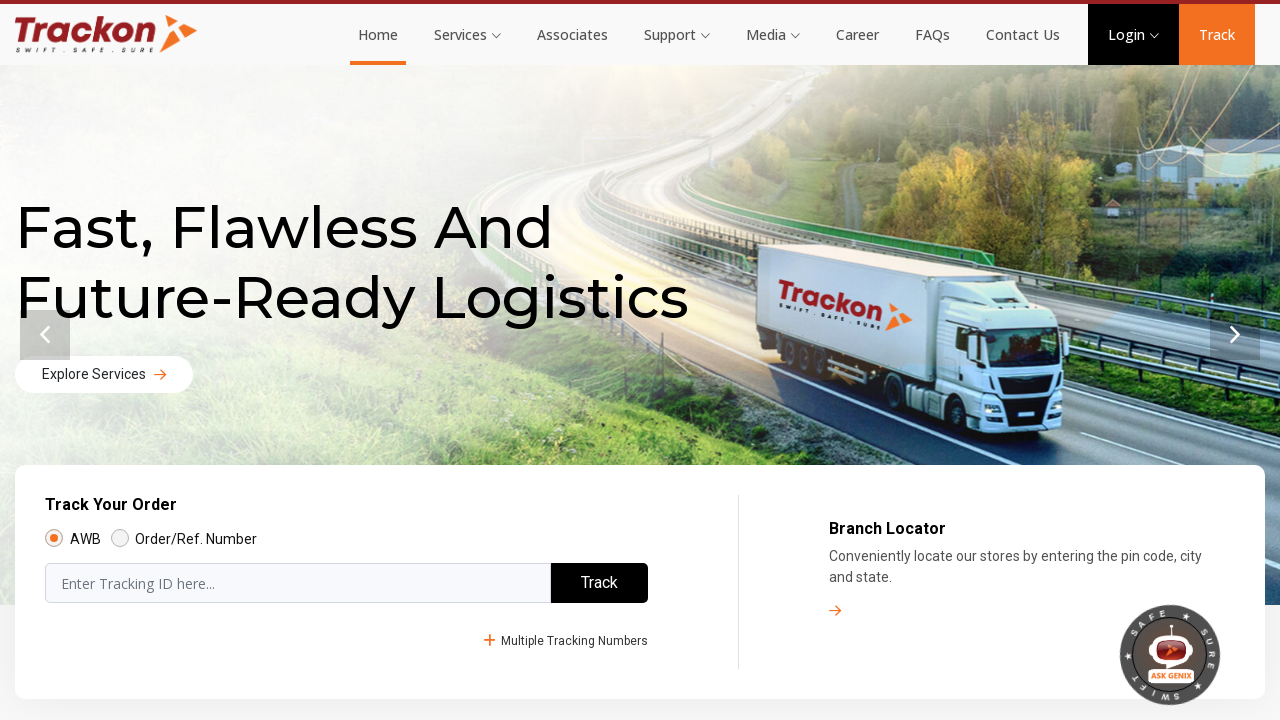